Tests left-click functionality by clicking on the 'A/B Testing' link on the practice page

Starting URL: https://practice.cydeo.com/

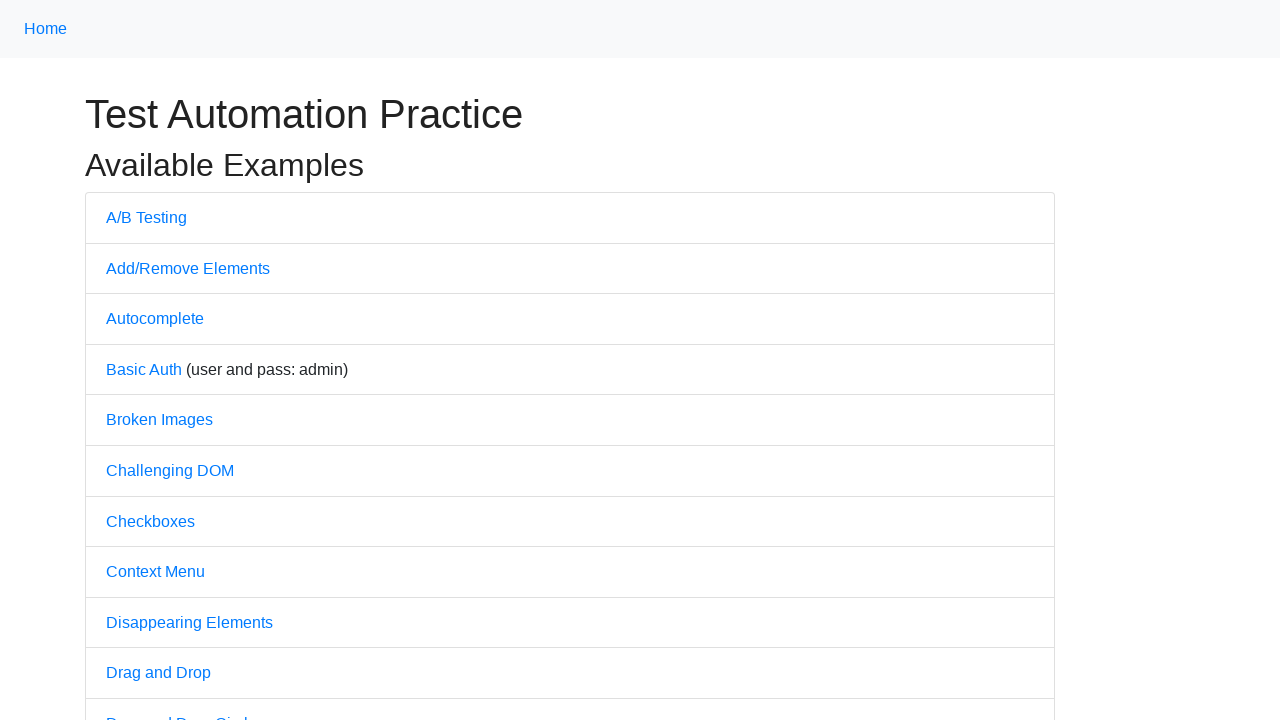

Clicked on 'A/B Testing' link at (146, 217) on text='A/B Testing'
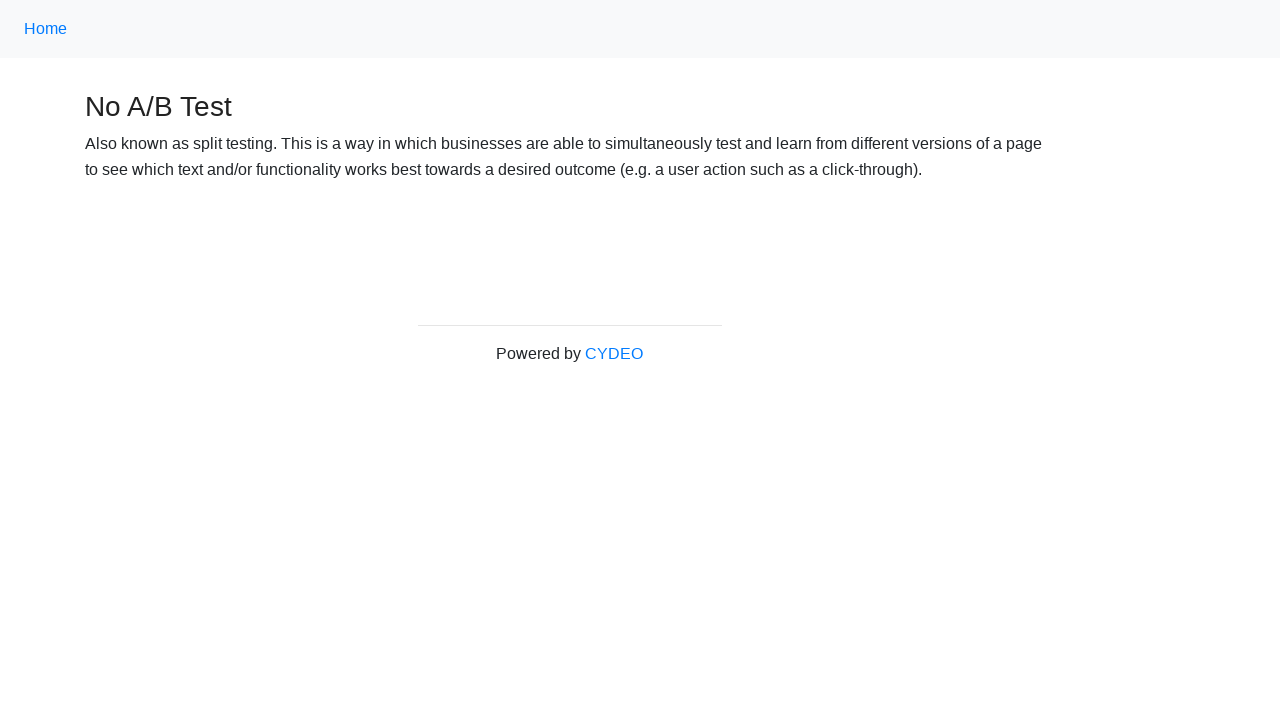

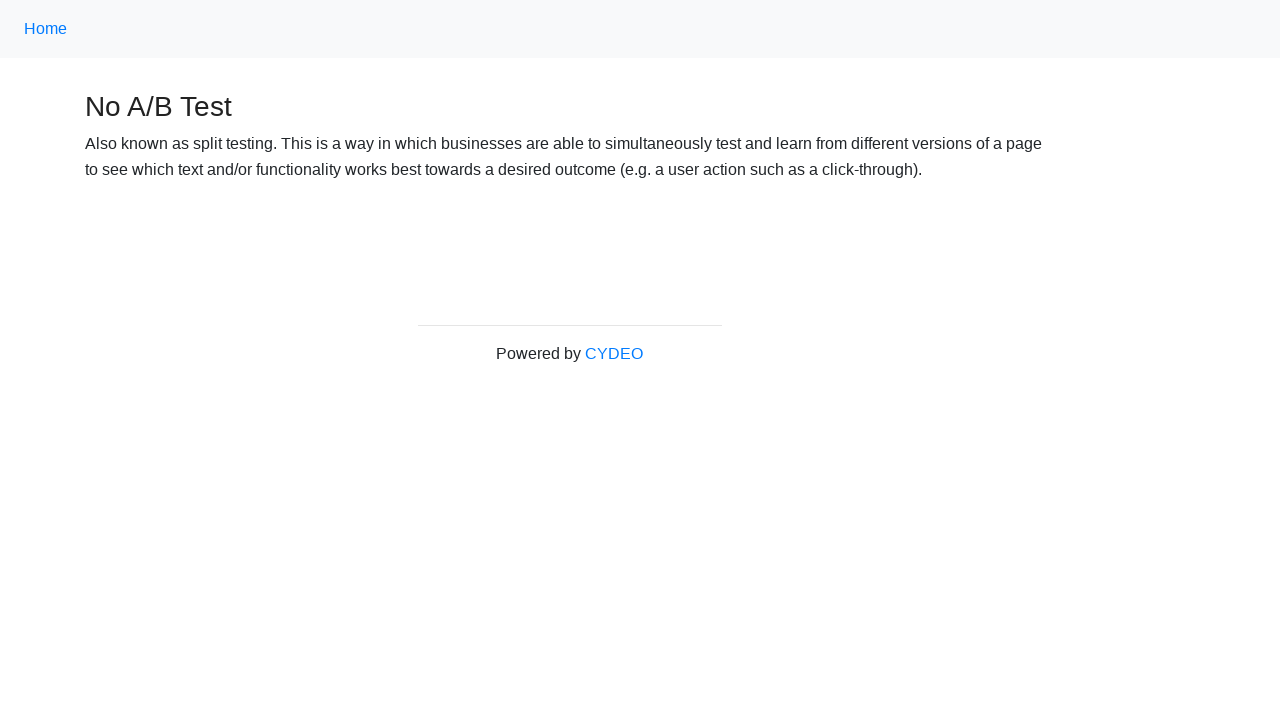